Tests JavaScript confirm alert by clicking the confirm button, accepting the alert, and verifying the result text

Starting URL: http://practice.cydeo.com/javascript_alerts

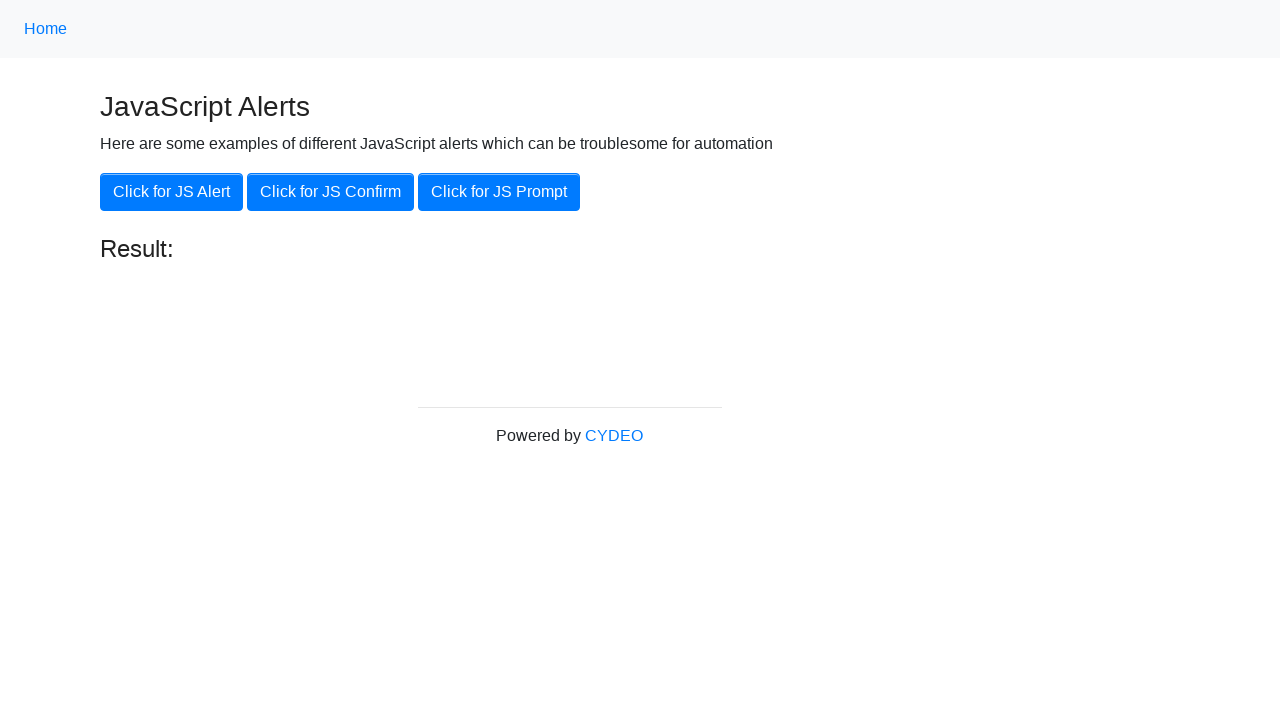

Clicked the 'Click for JS Confirm' button to trigger JavaScript confirm alert at (330, 192) on xpath=//button[.='Click for JS Confirm']
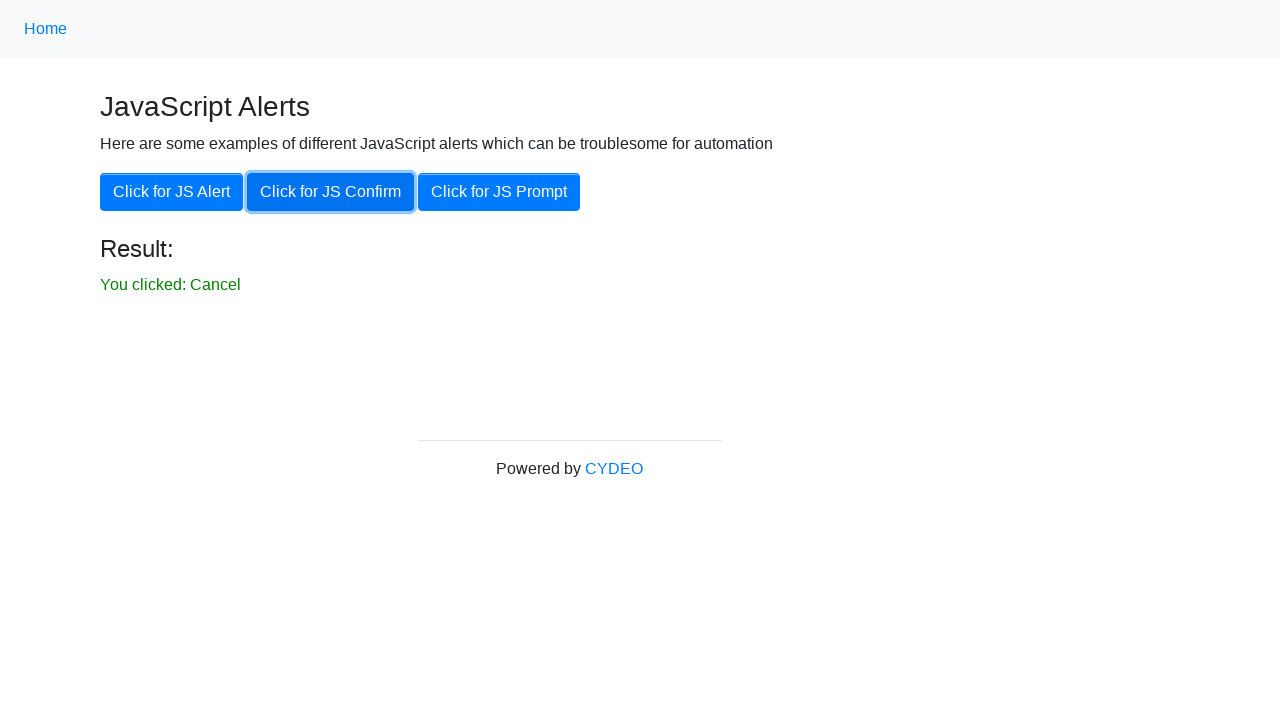

Set up dialog handler to accept confirm alerts
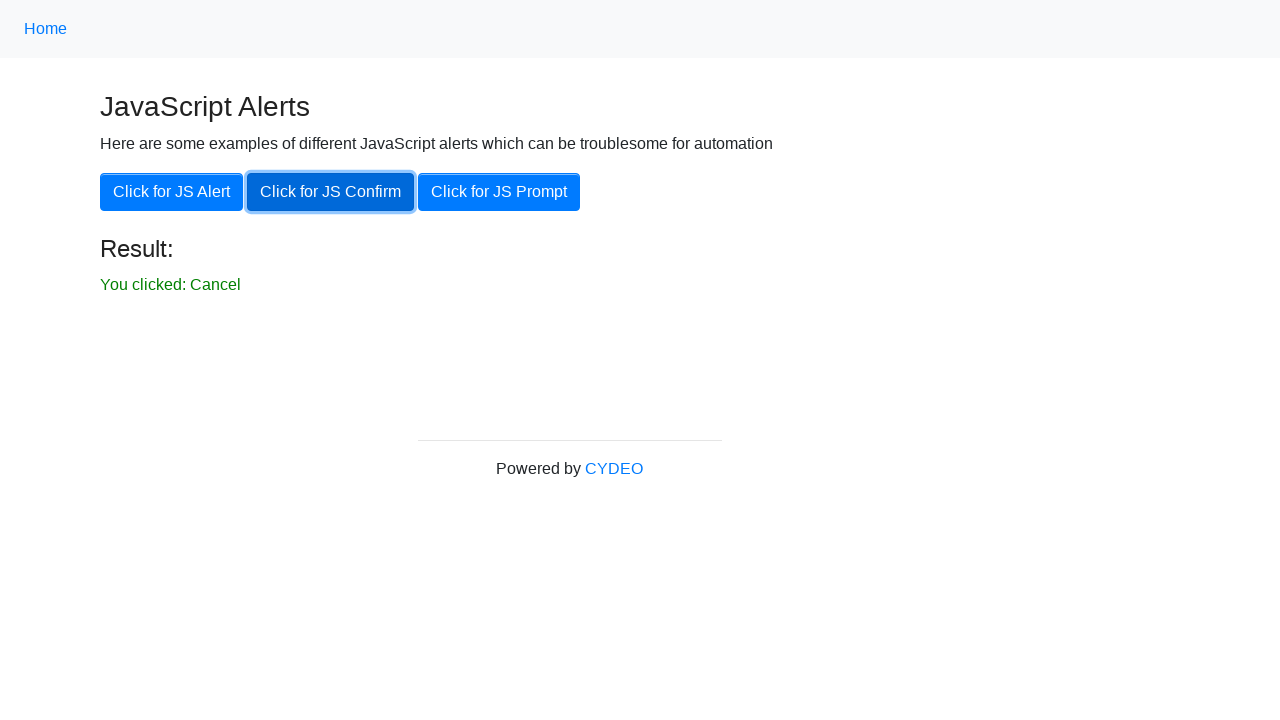

Clicked the 'Click for JS Confirm' button again and accepted the confirm dialog at (330, 192) on xpath=//button[.='Click for JS Confirm']
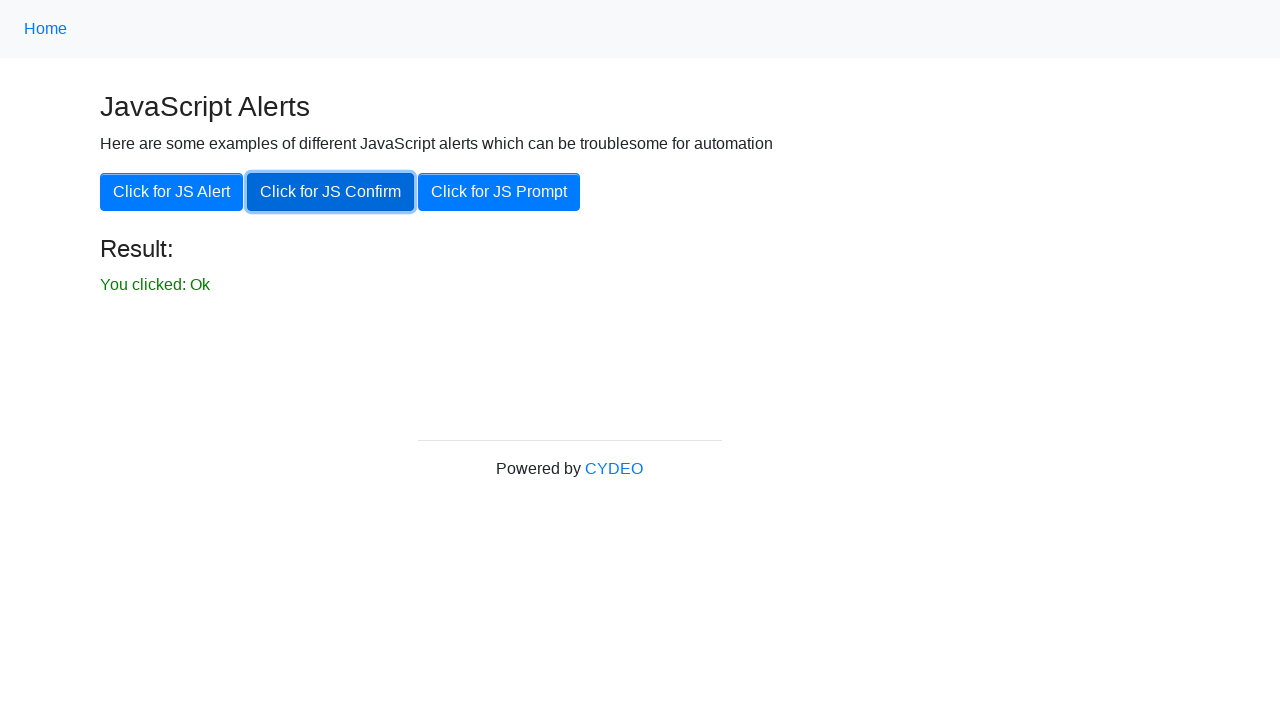

Result element loaded and is visible
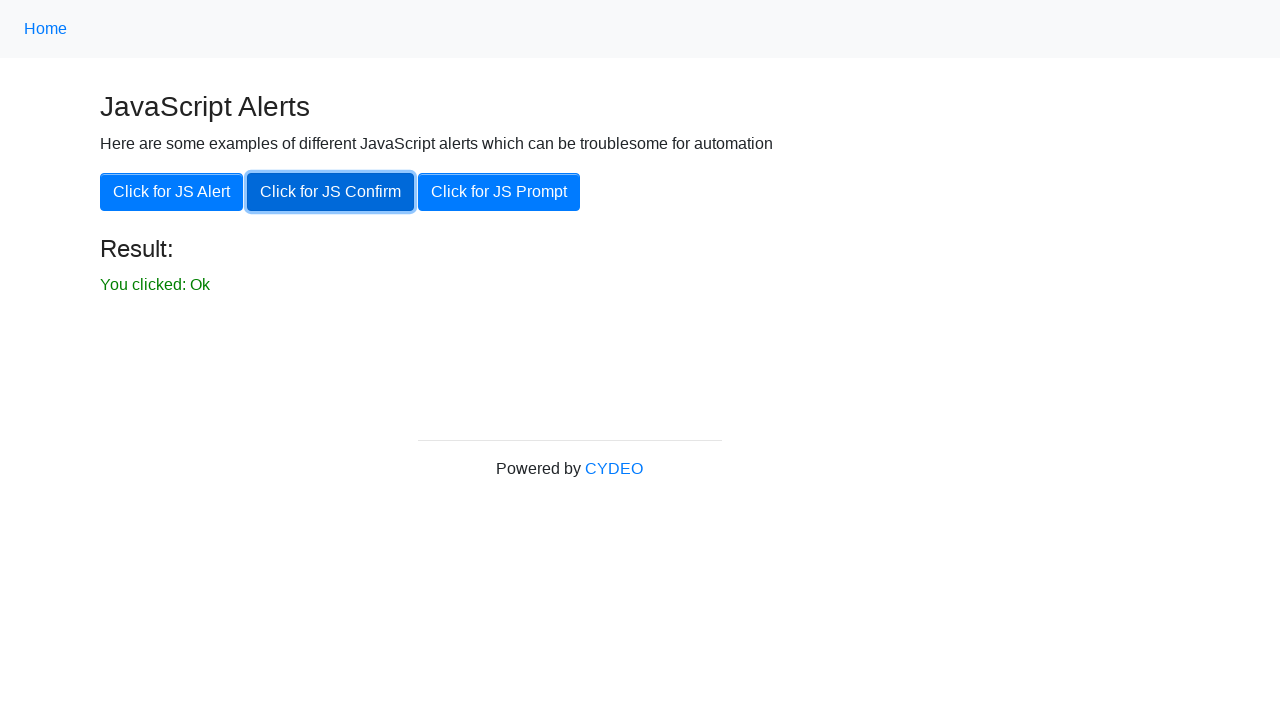

Verified that result element is visible
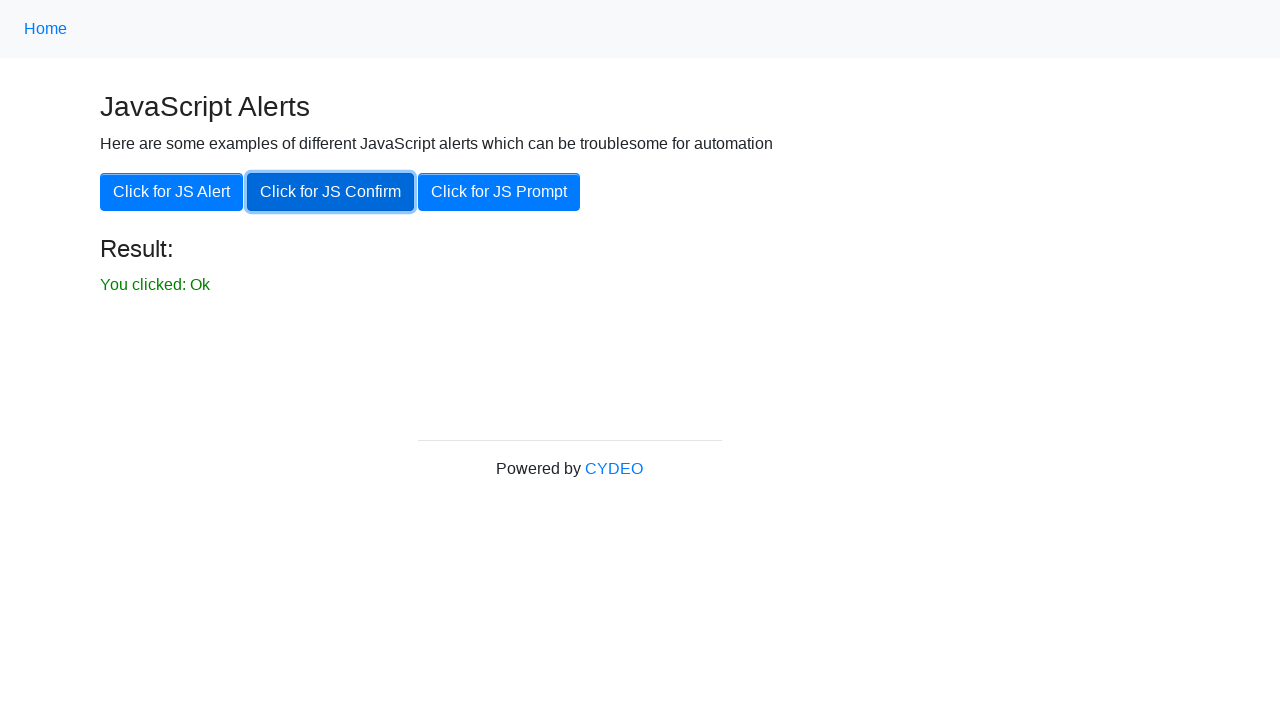

Retrieved result text: 'You clicked: Ok'
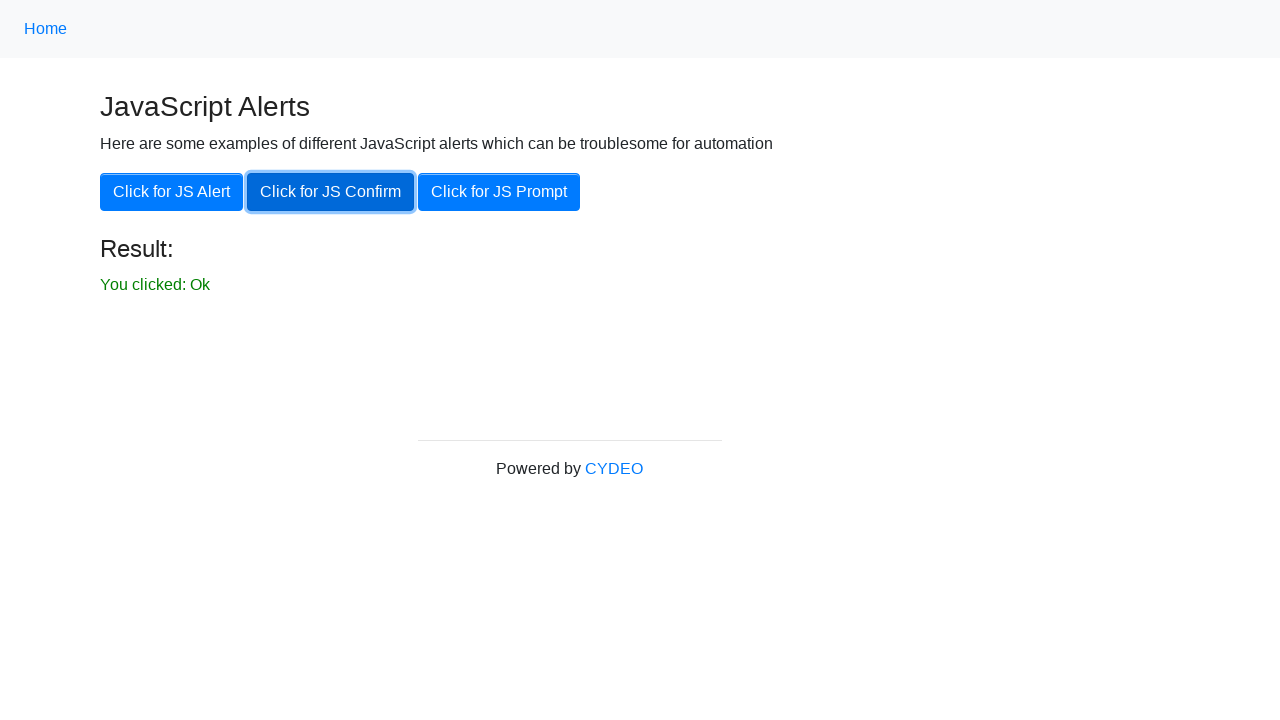

Verified result text matches expected message: 'You clicked: Ok'
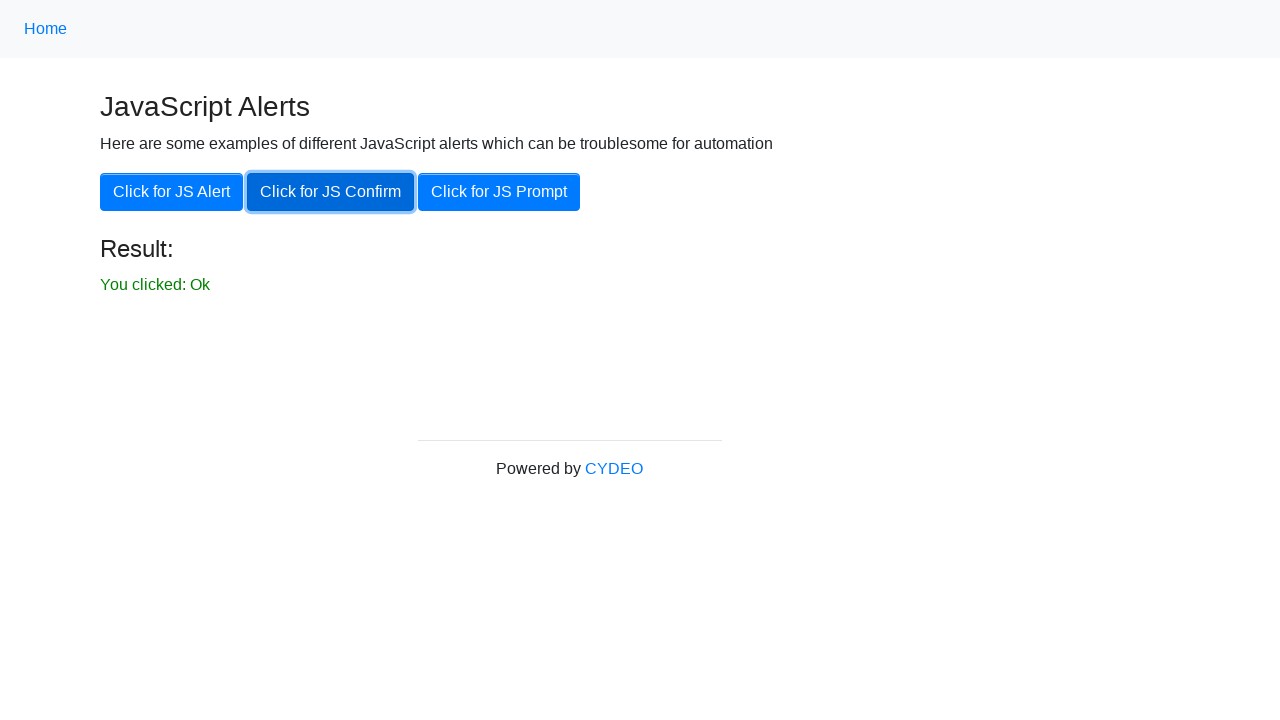

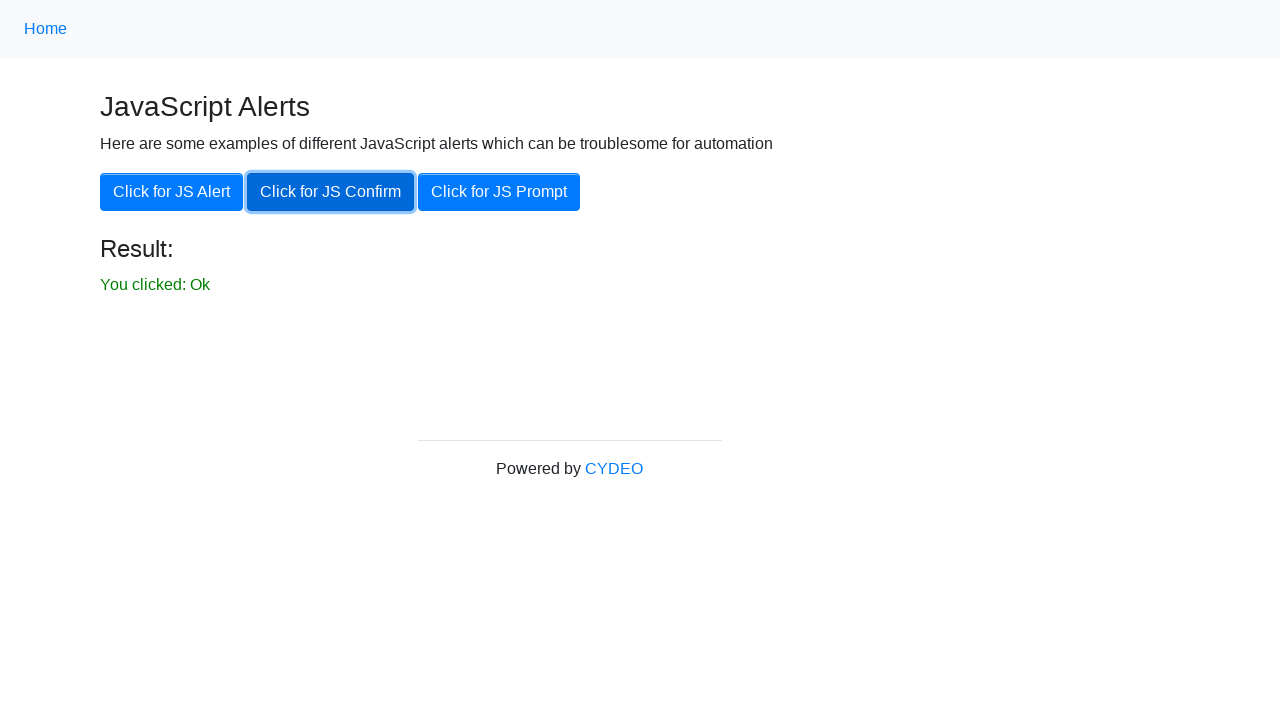